Tests mouse hover interaction on the U-Haul website by hovering over the "Trailers and Towing" menu item in the main navigation header

Starting URL: https://www.uhaul.com/

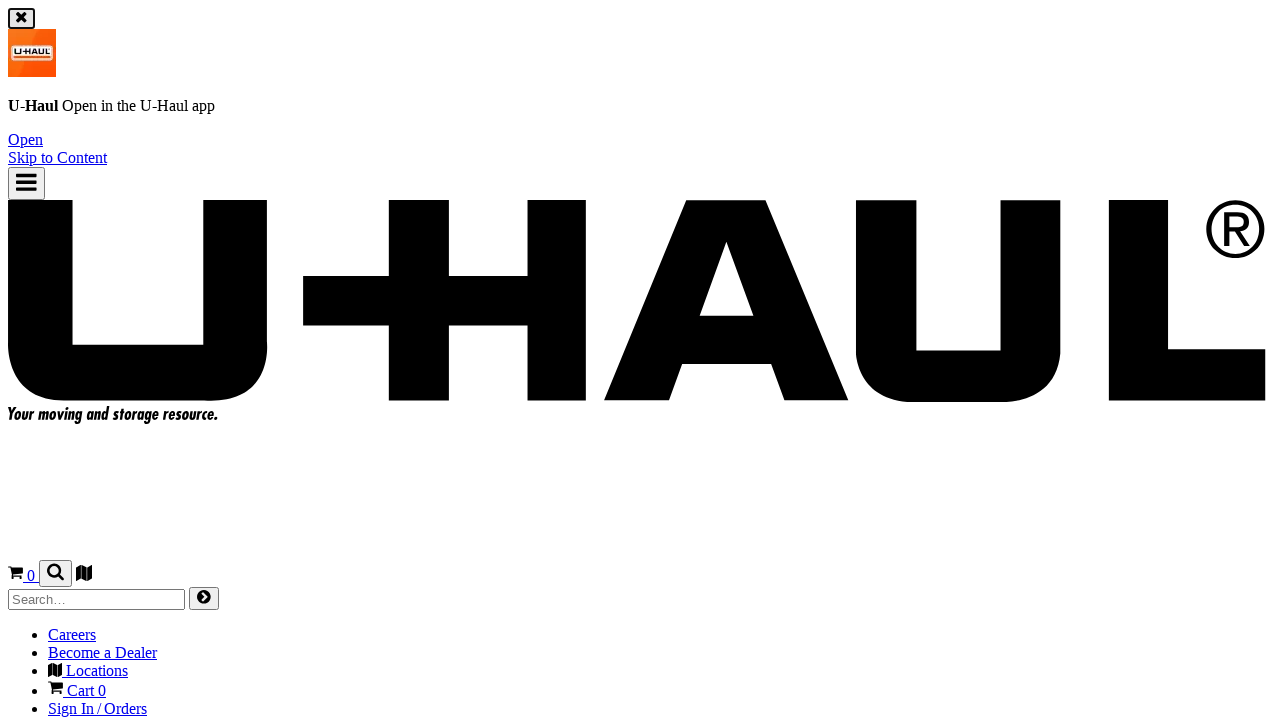

Navigated to U-Haul homepage
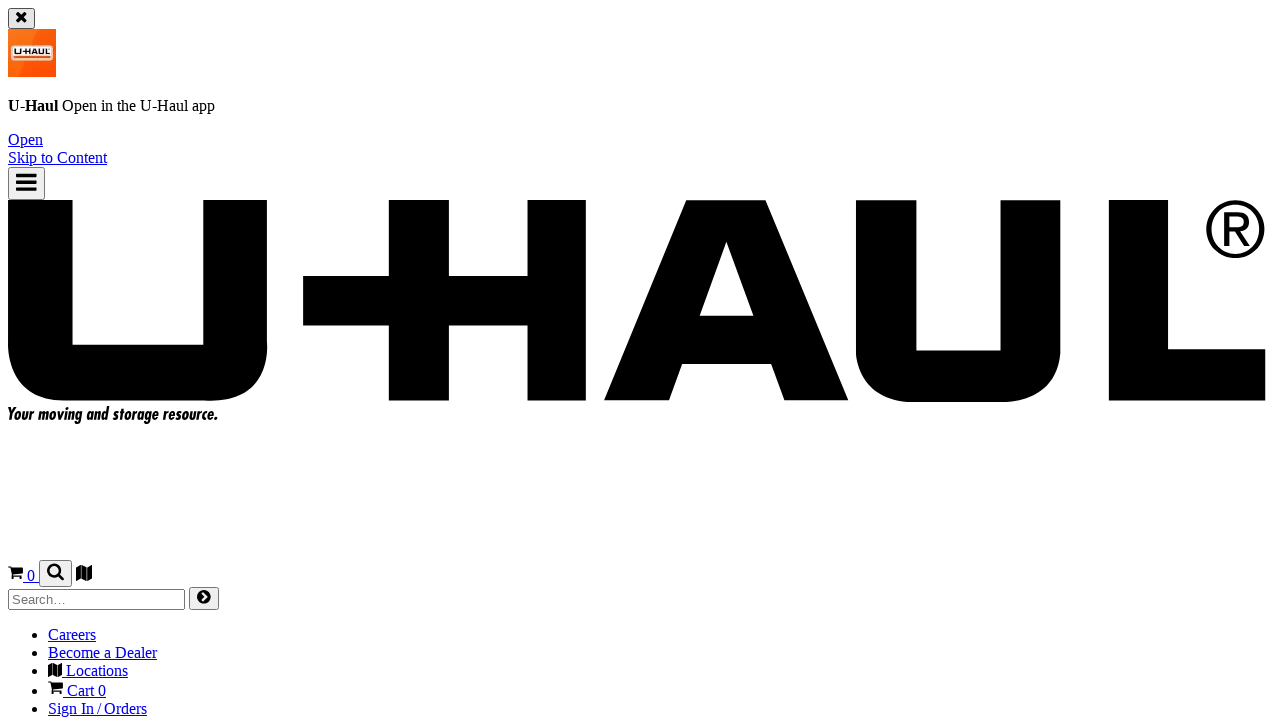

Hovered over 'Trailers and Towing' menu item in main navigation header at (70, 360) on xpath=//*[@id='mainHeaderMenu']/li[6]/a[1]
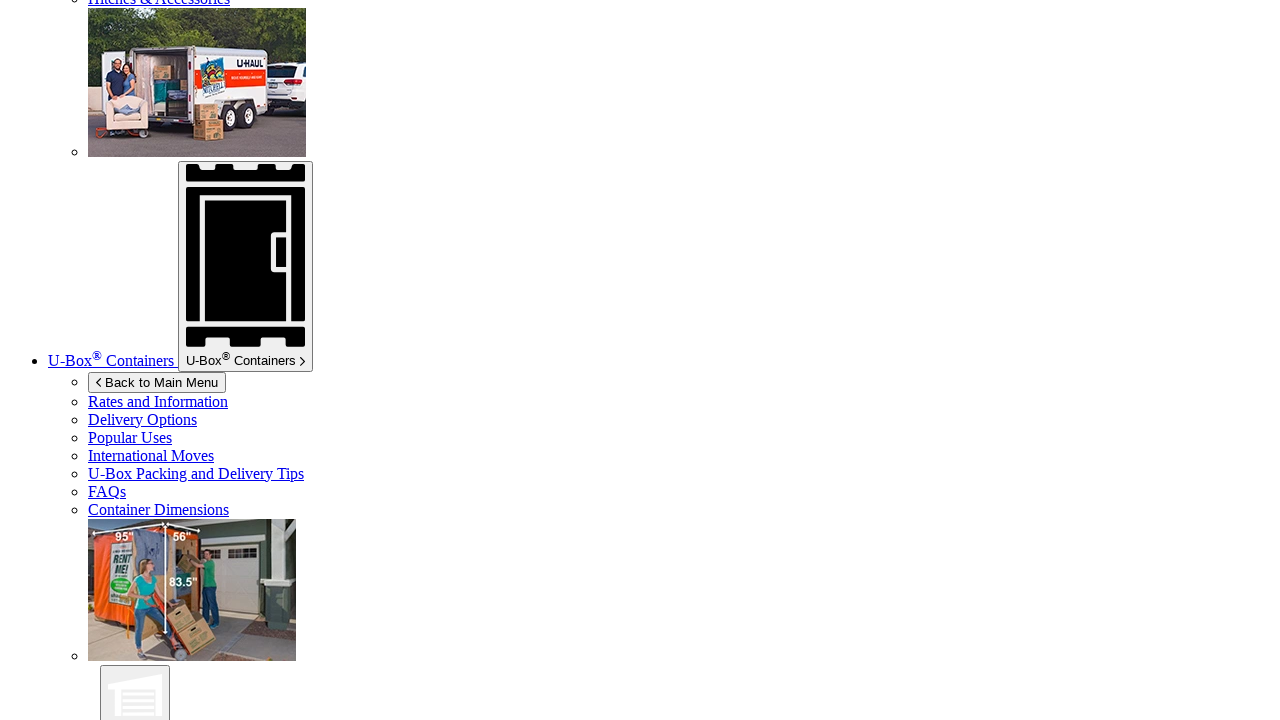

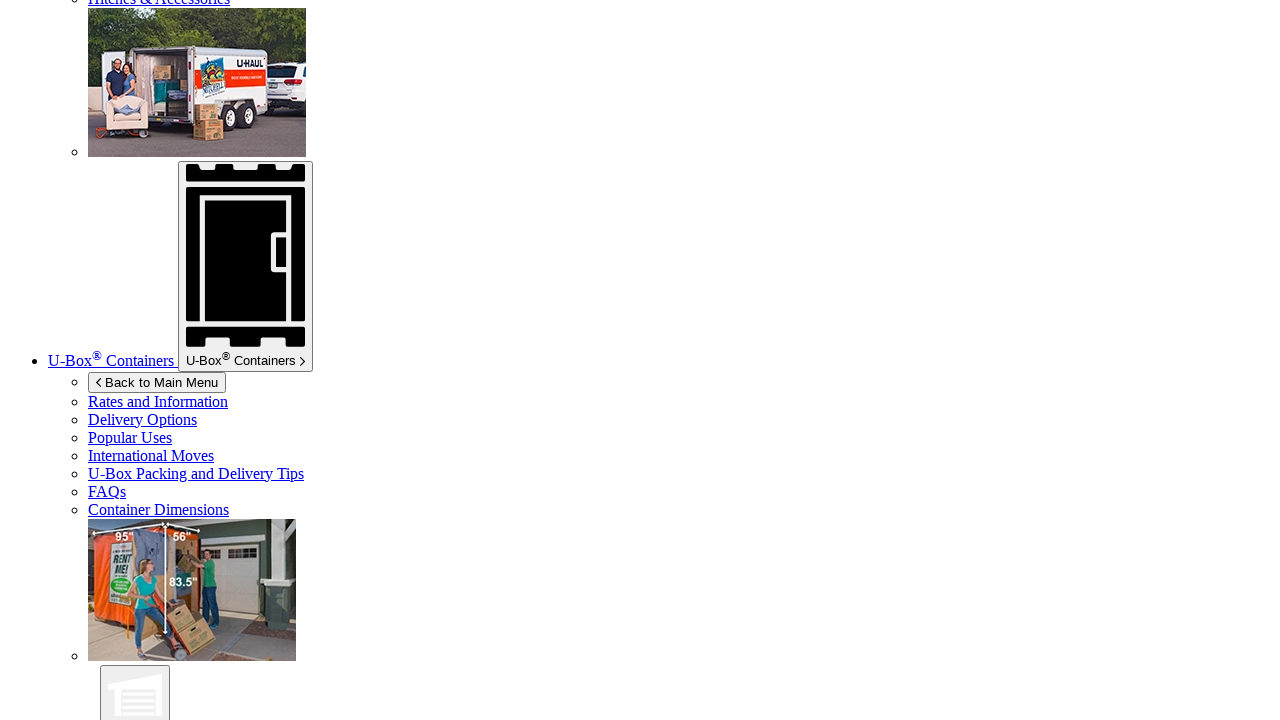